Navigates to a practice page and interacts with elements using relative locators to select a checkbox

Starting URL: https://selectorshub.com/xpath-practice-page/

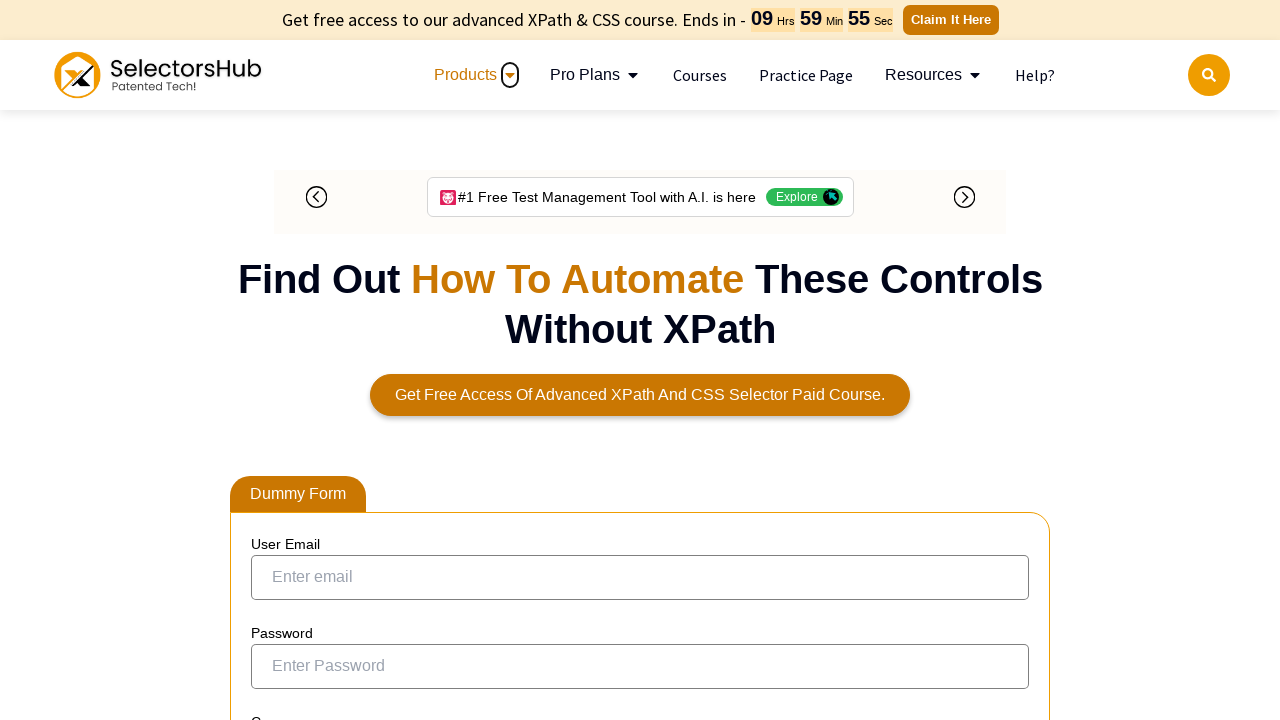

Navigated to XPath practice page at https://selectorshub.com/xpath-practice-page/
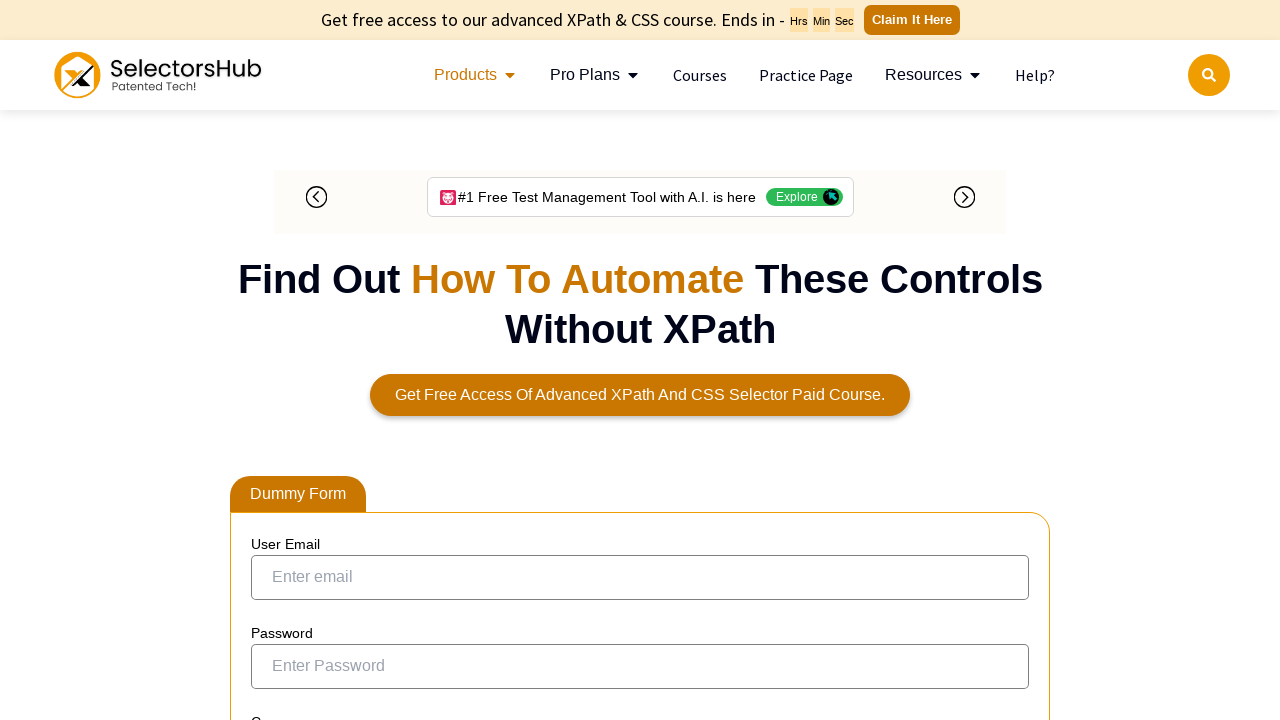

Located reference element with text 'ESS'
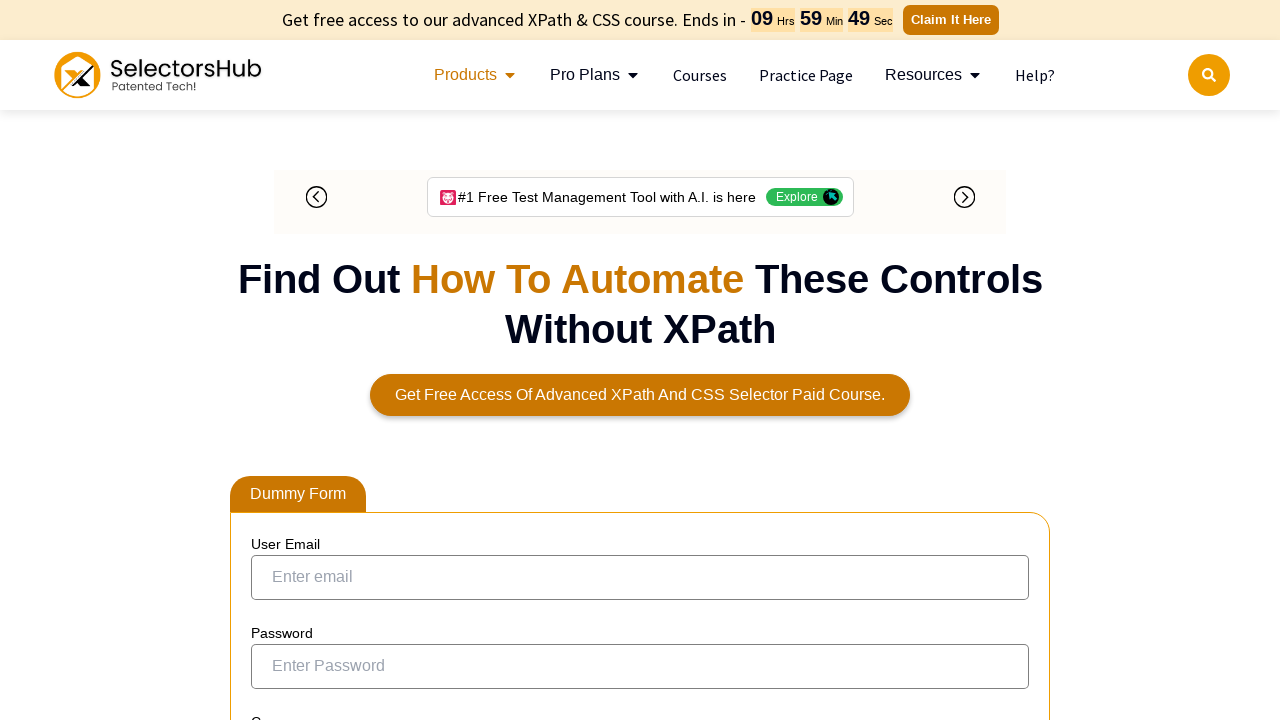

Clicked checkbox to the left of 'ESS' element using relative locator at (274, 353) on xpath=(//td[text()='ESS'])[1]/preceding-sibling::td//input[@type='checkbox']
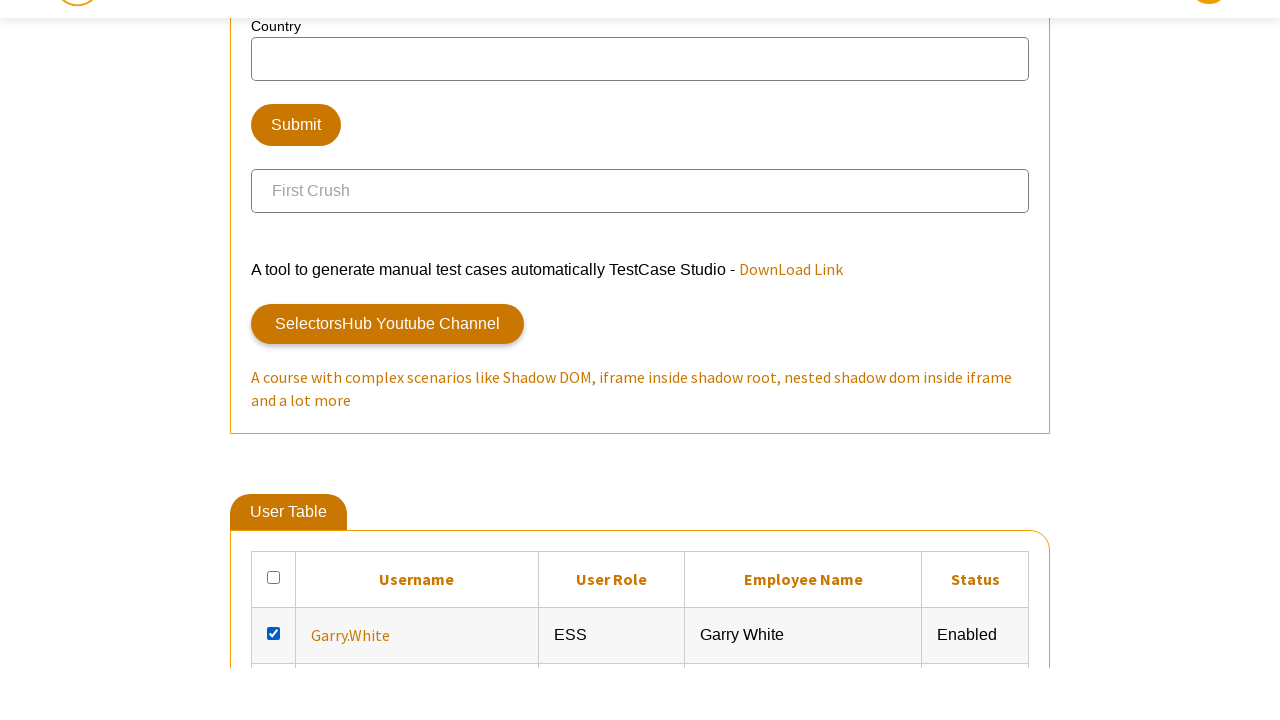

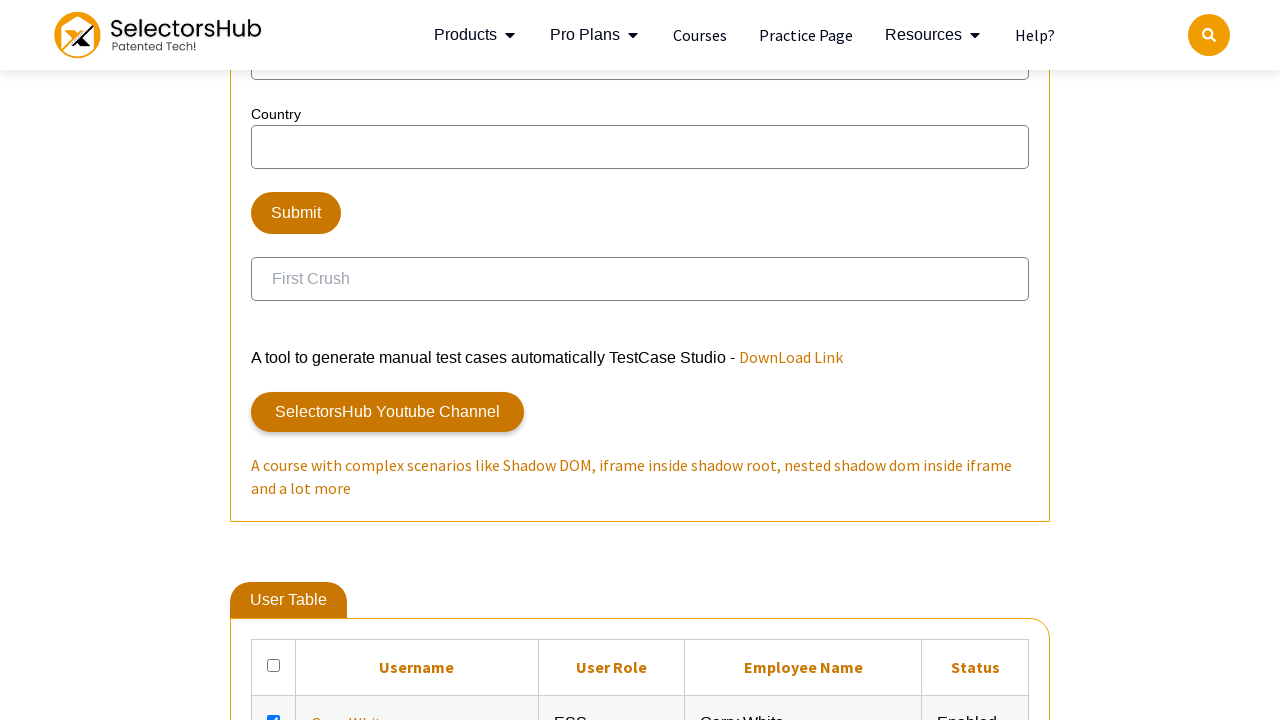